Basic browser automation test that navigates to Rahul Shetty Academy homepage and verifies the page loads by checking the URL and title.

Starting URL: https://rahulshettyacademy.com/

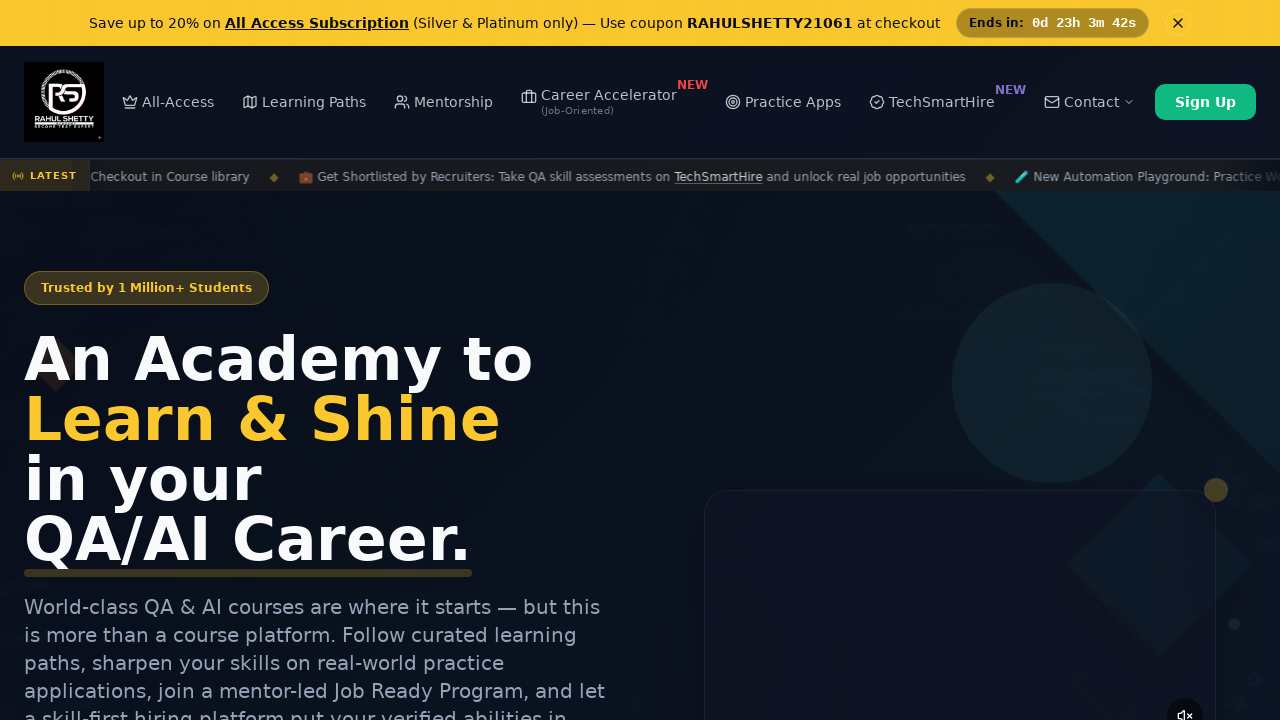

Page loaded with domcontentloaded state
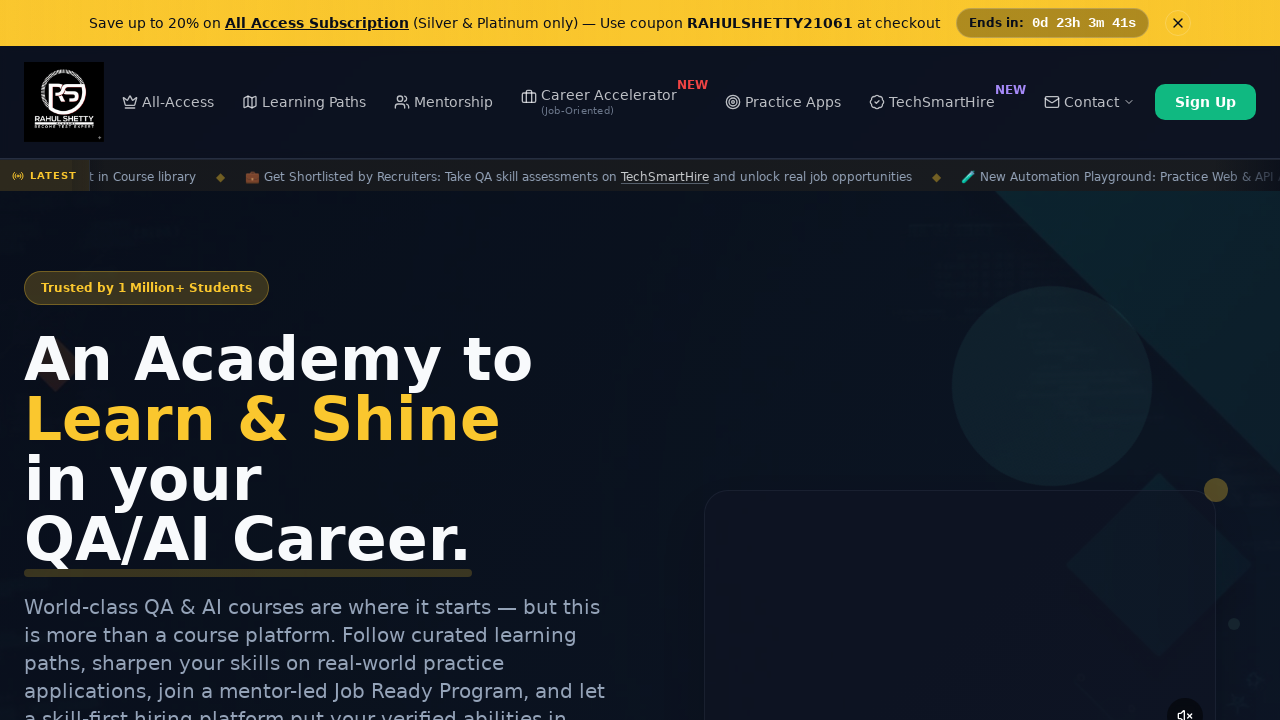

Verified URL contains rahulshettyacademy.com domain
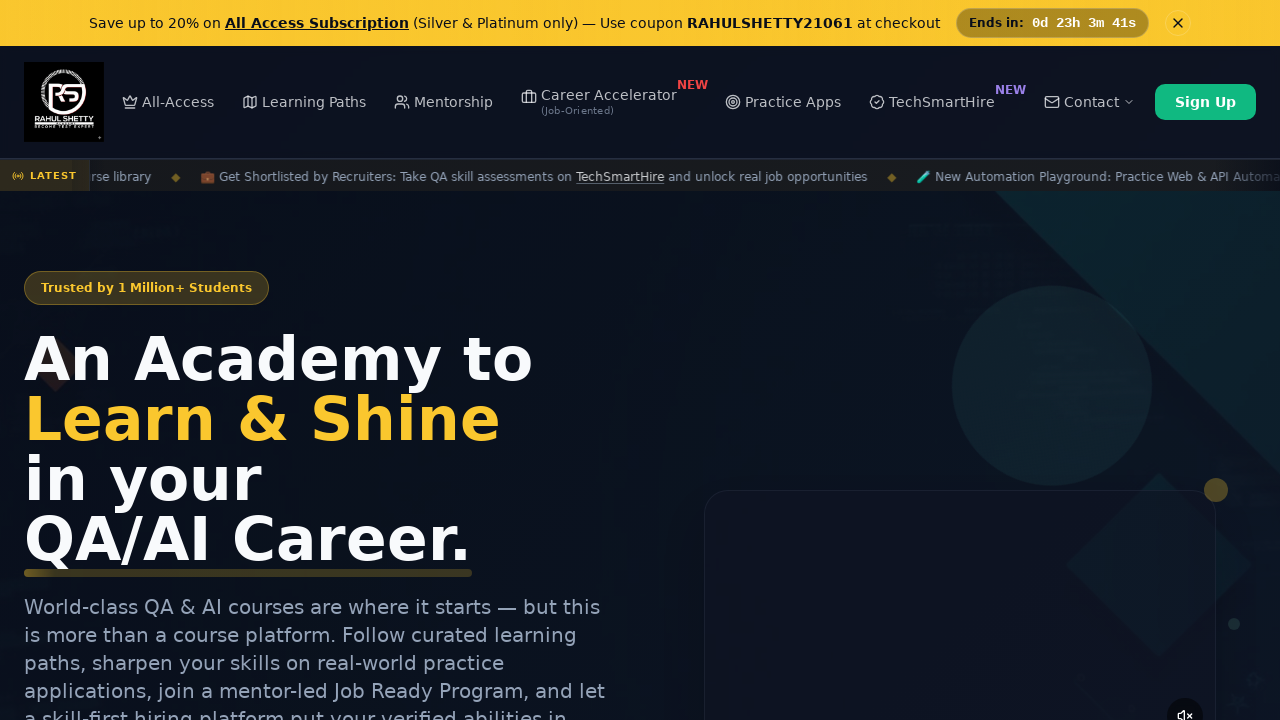

Verified page title is not empty: 'Rahul Shetty Academy | QA Automation, Playwright, AI Testing & Online Training'
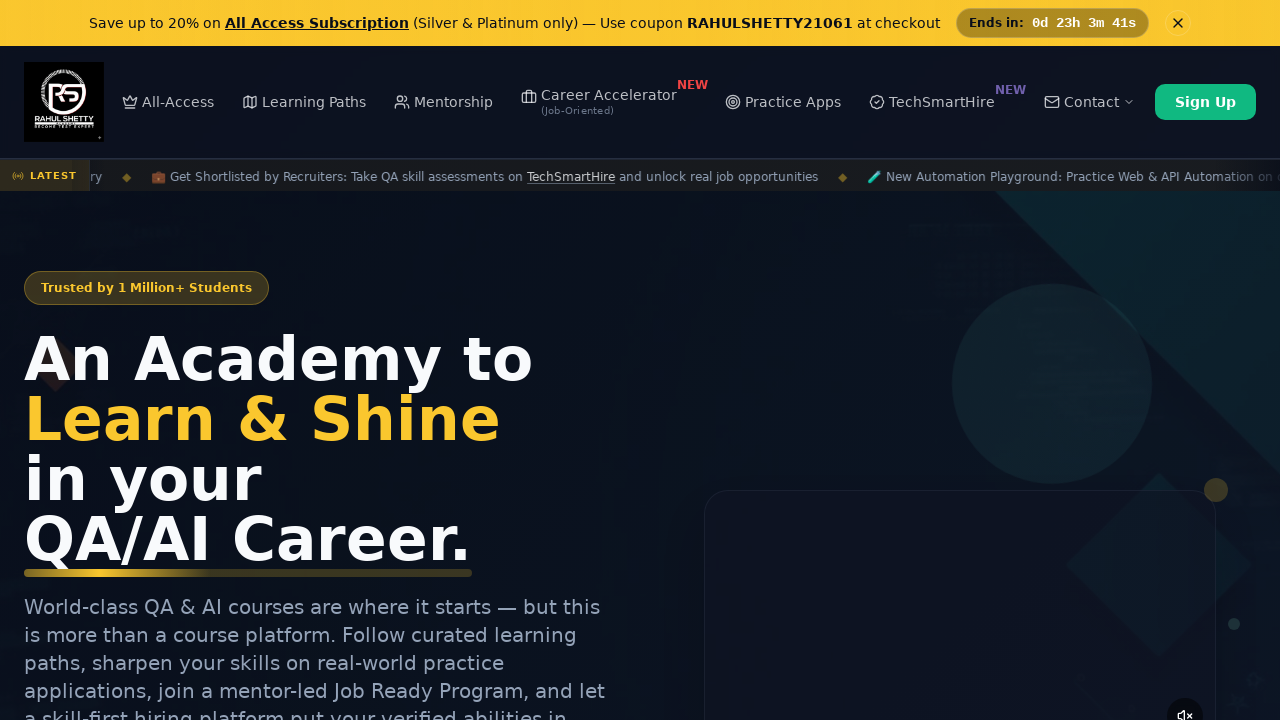

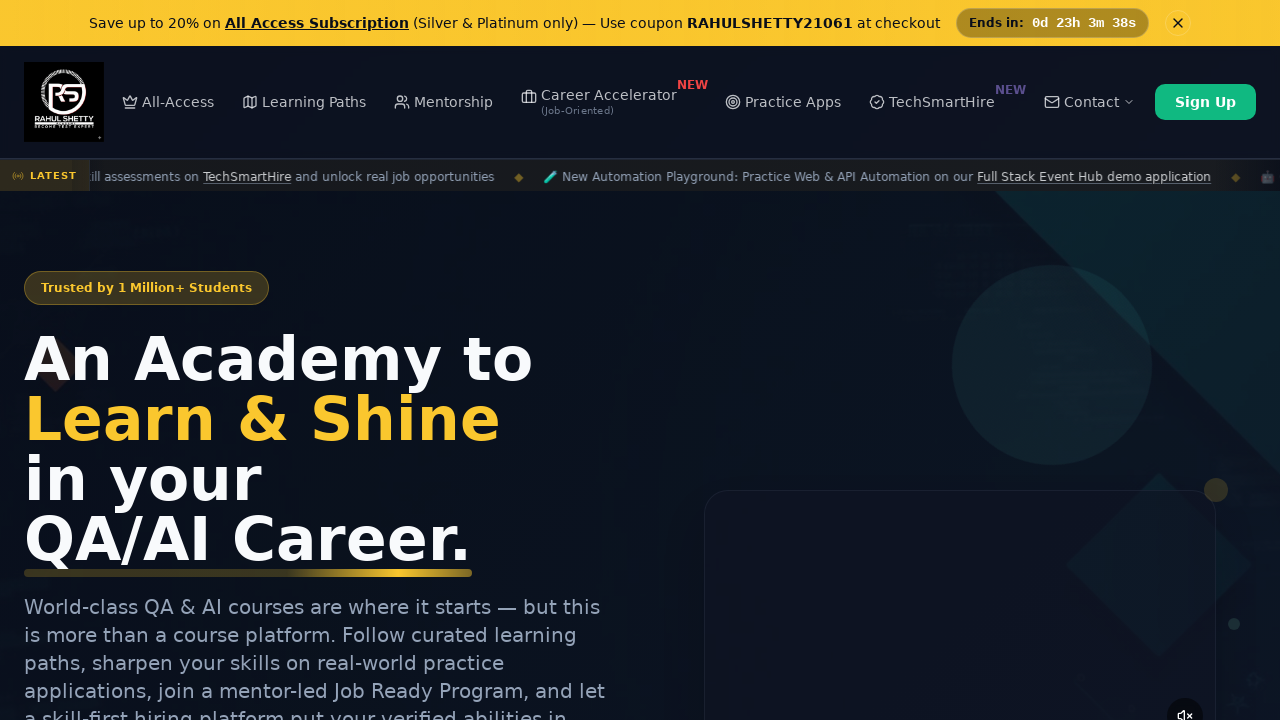